Tests adding a todo item to a sample todo application by typing text in the input field and pressing Enter, then verifying the todo was added

Starting URL: https://lambdatest.github.io/sample-todo-app/

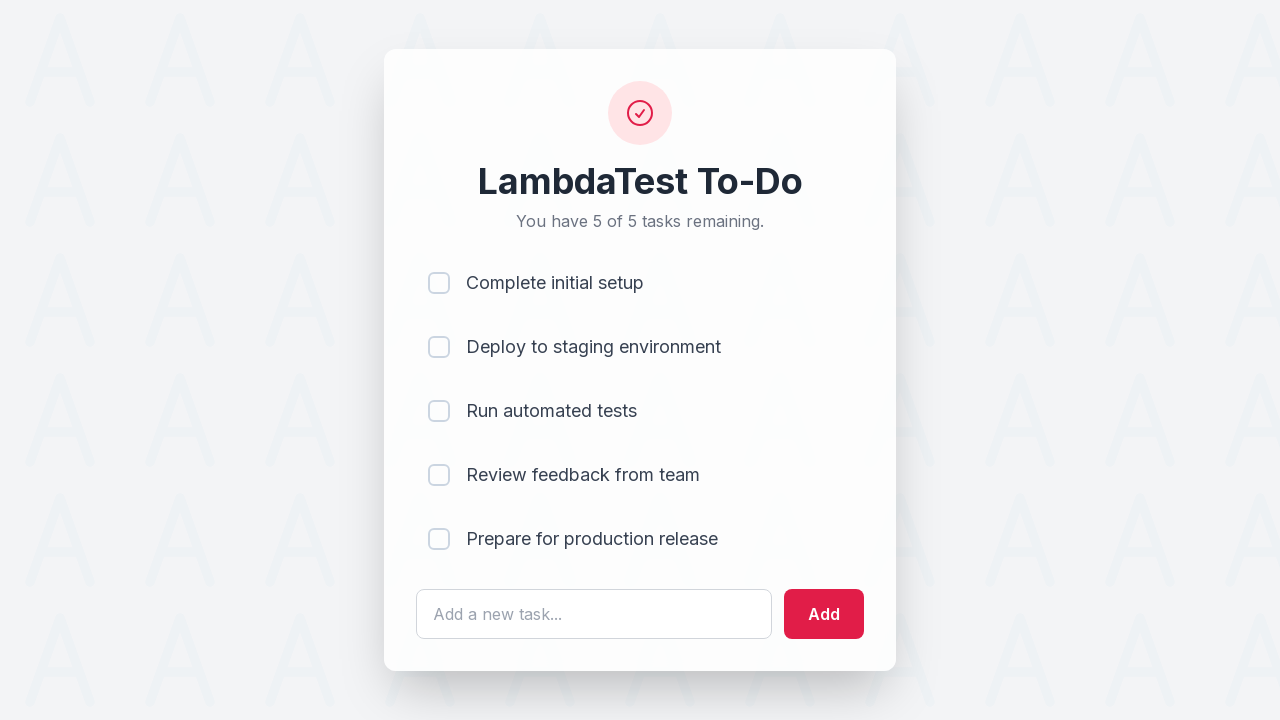

Filled todo input field with 'Learn Playwright' on #sampletodotext
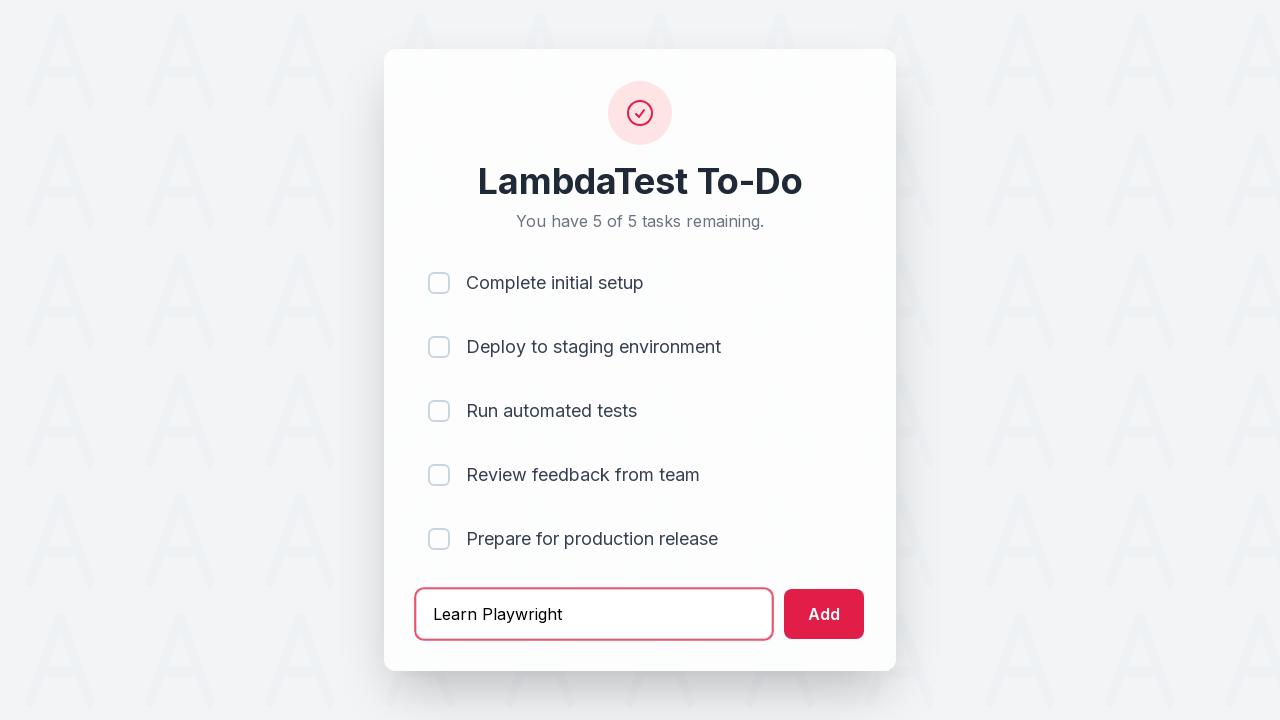

Pressed Enter to add the todo item on #sampletodotext
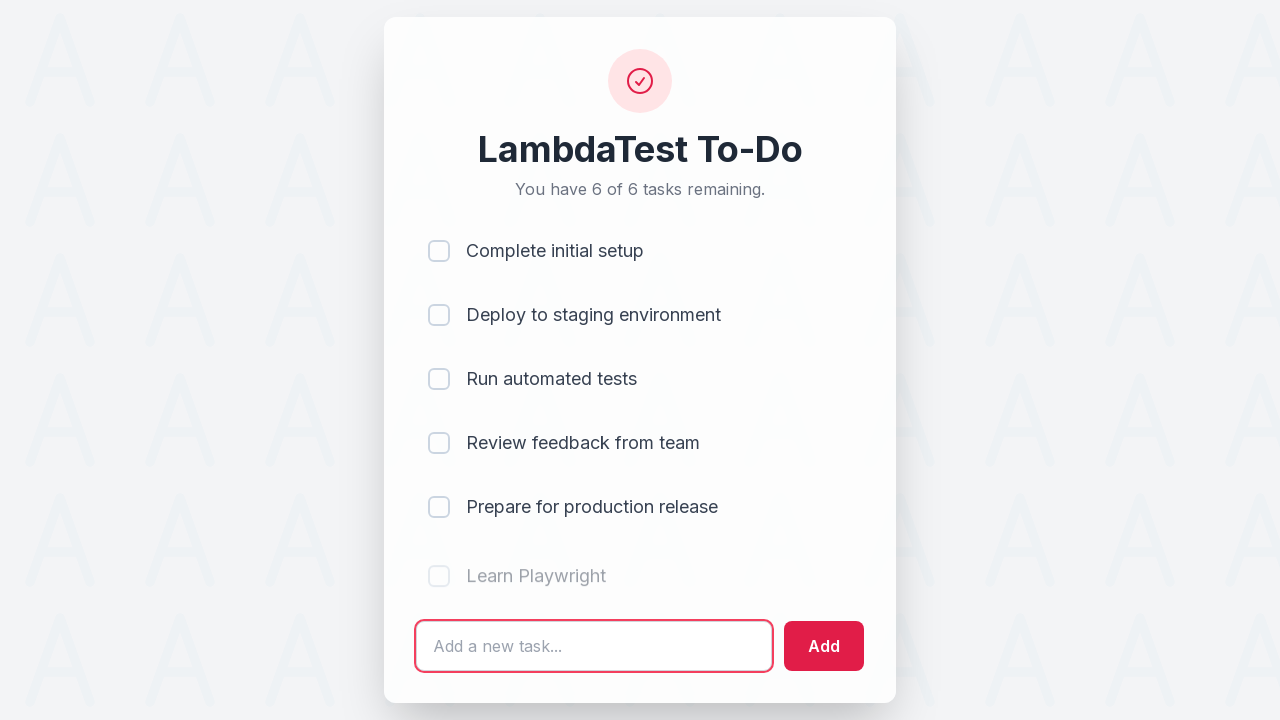

Verified new todo item was added to the list
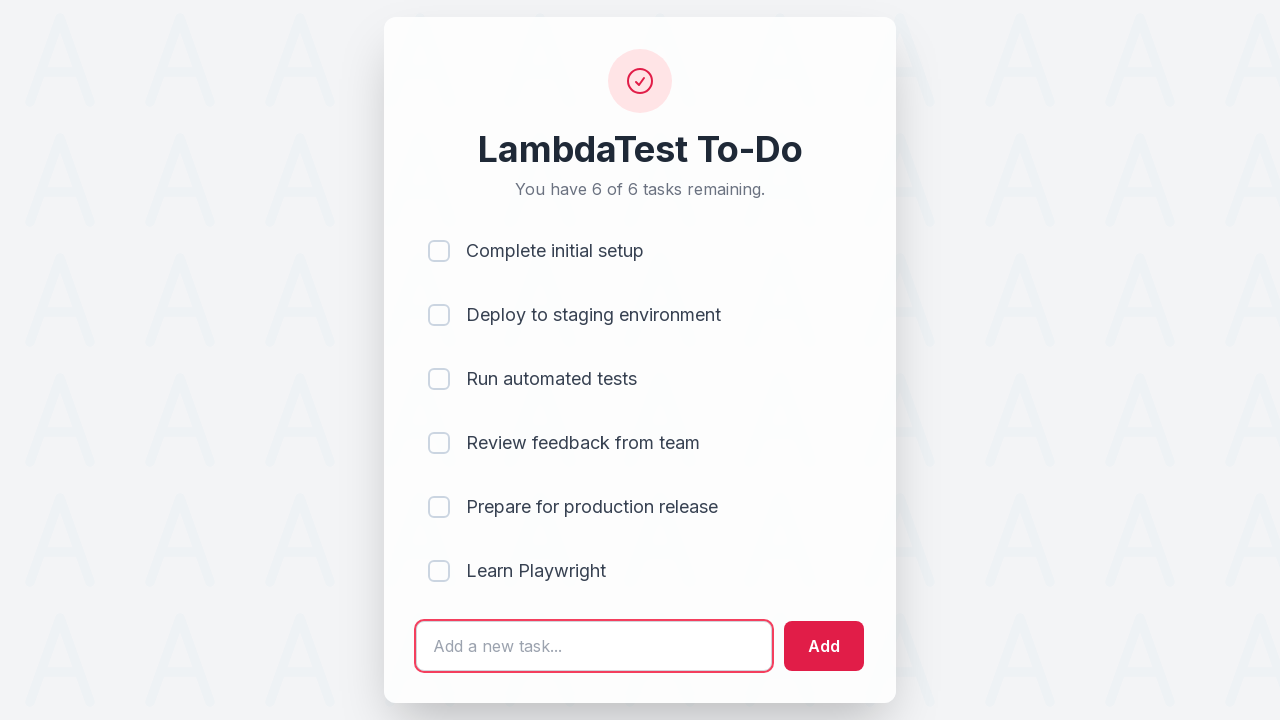

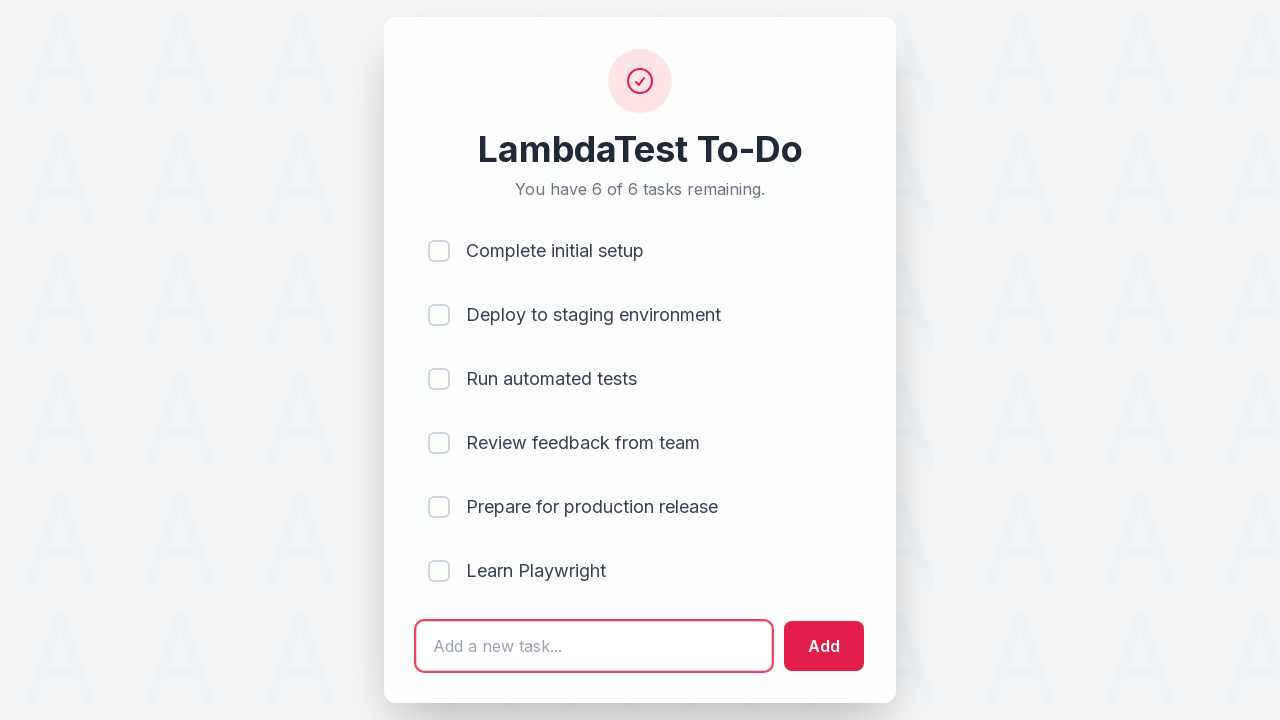